Tests student registration form by filling out all fields including personal info, date of birth, subjects, hobbies, address, and state/city dropdowns, then verifies the submitted data appears correctly in the result table.

Starting URL: https://demoqa.com/automation-practice-form

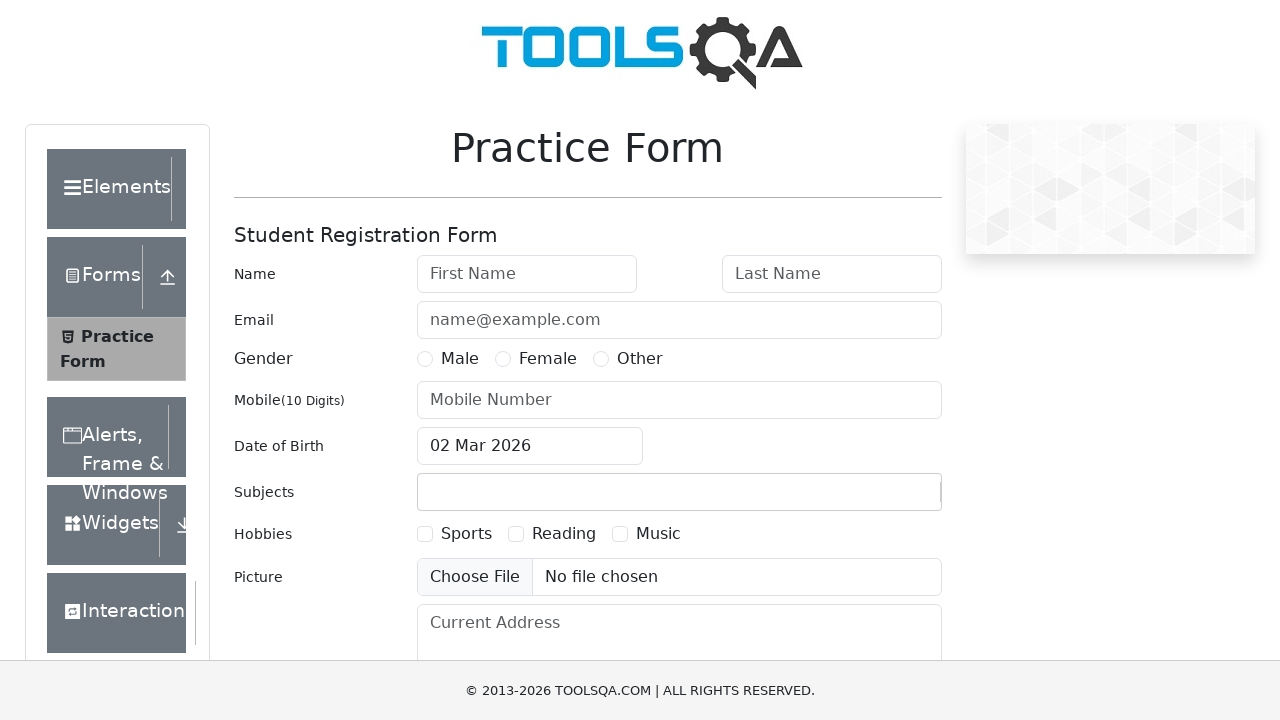

Removed ad banner element
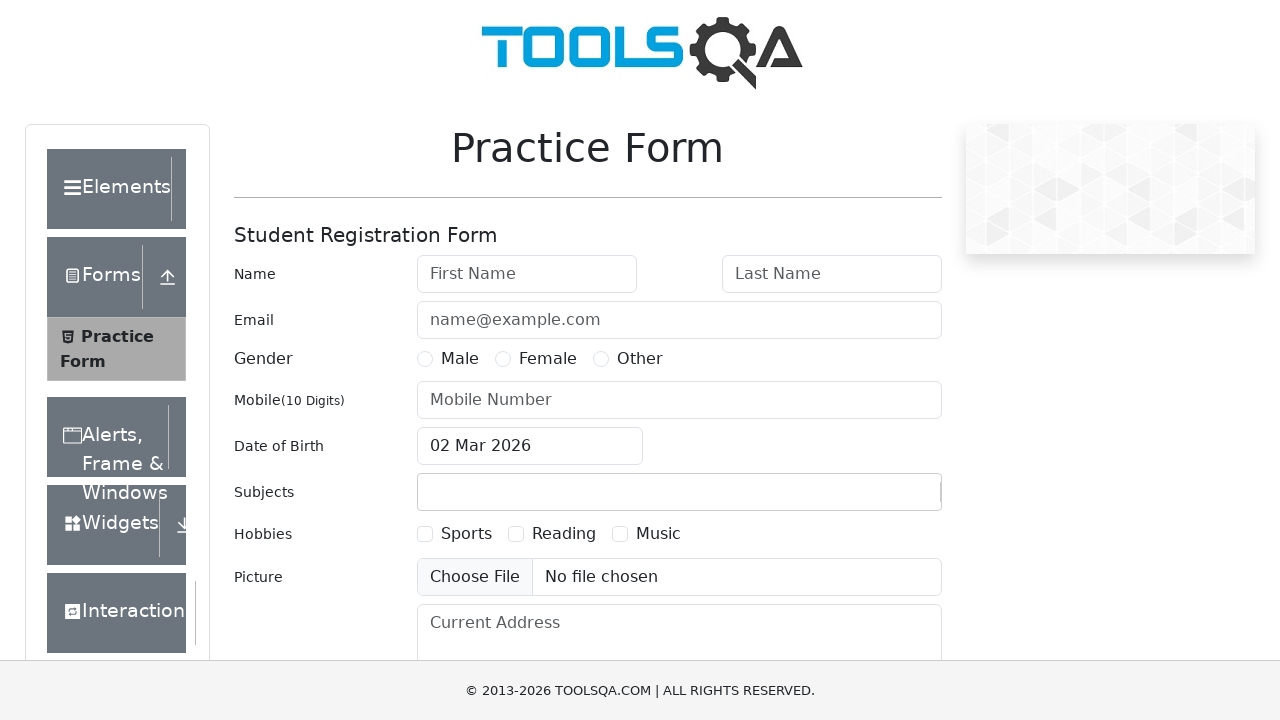

Removed footer element
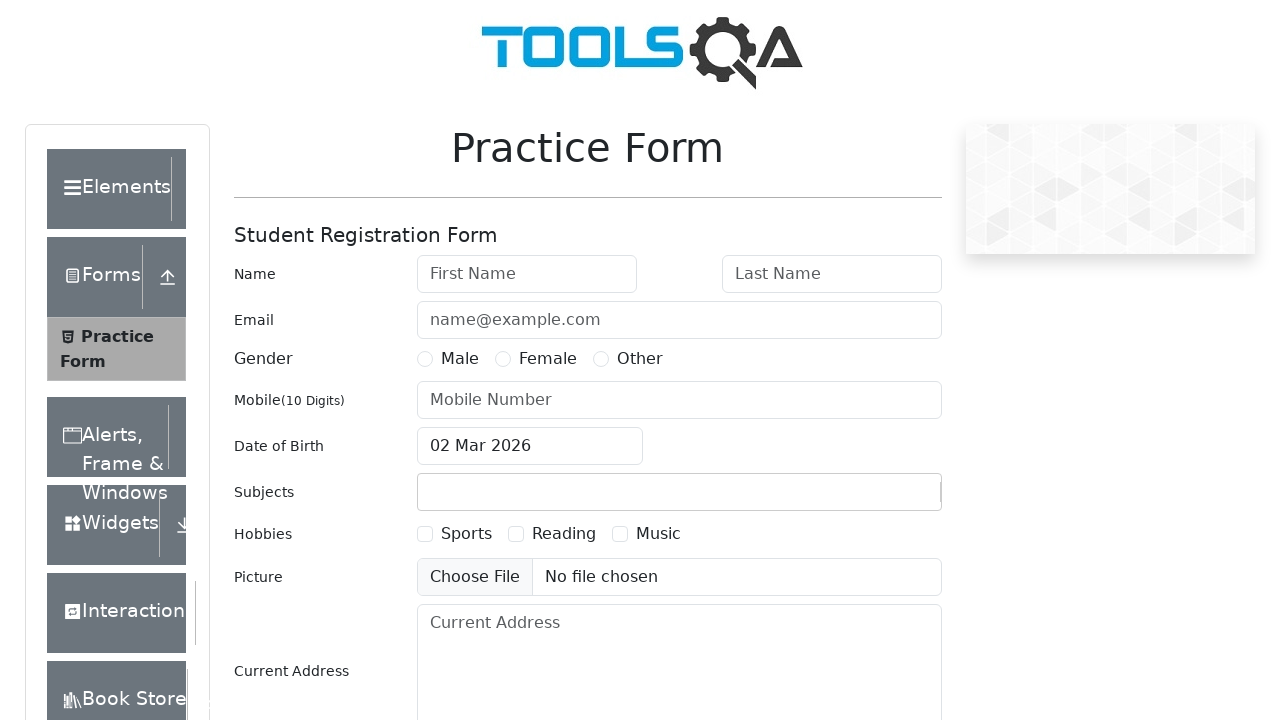

Filled first name field with 'Ivan' on #firstName
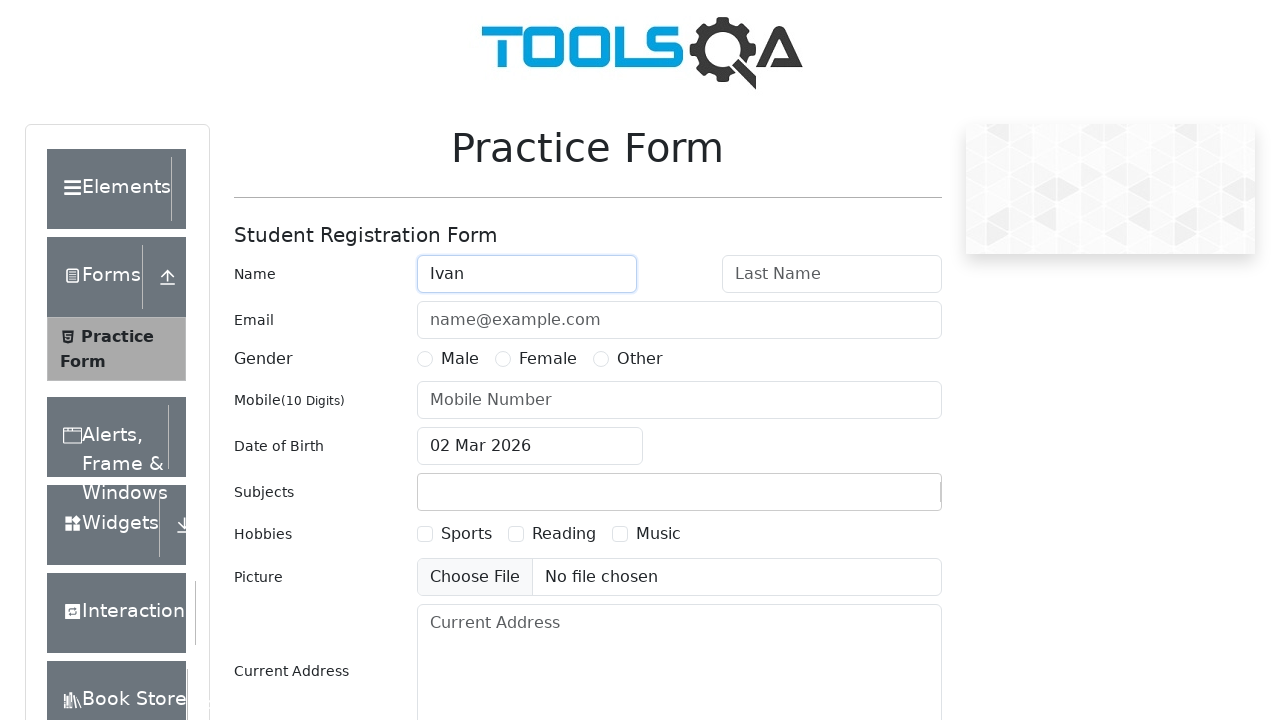

Filled last name field with 'Ivanov' on #lastName
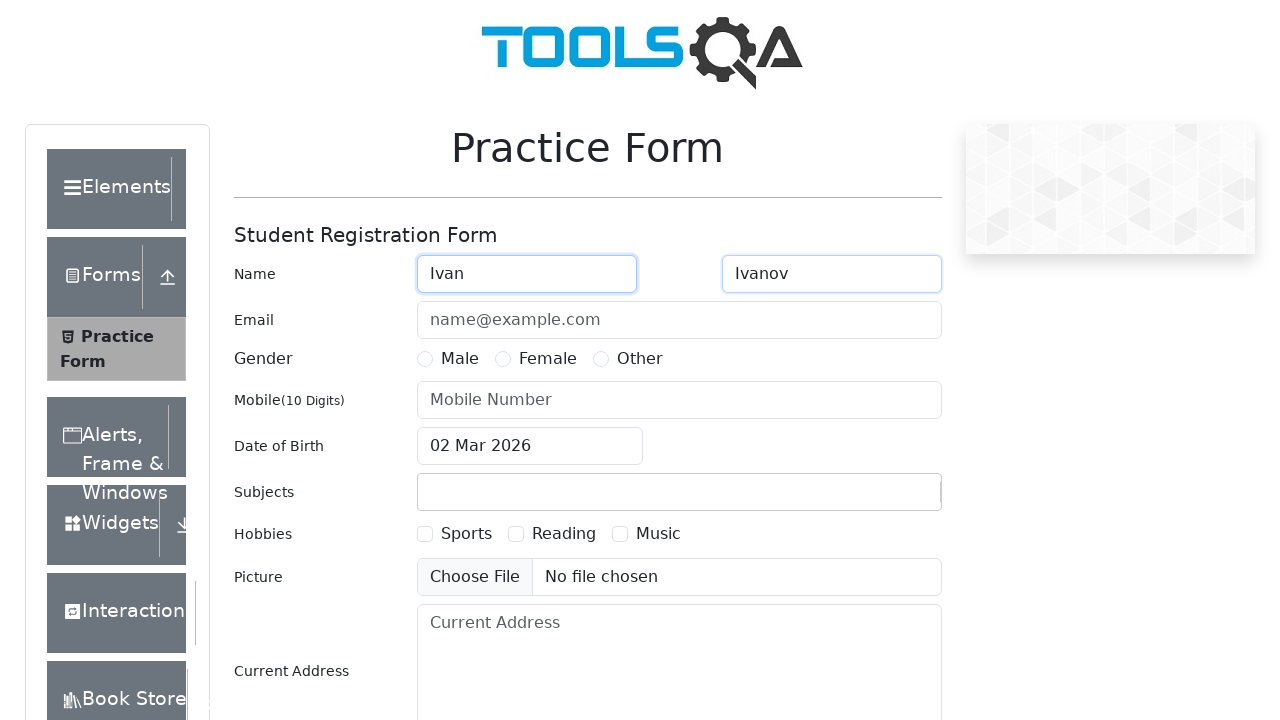

Filled email field with 'iivanov@mail.ru' on #userEmail
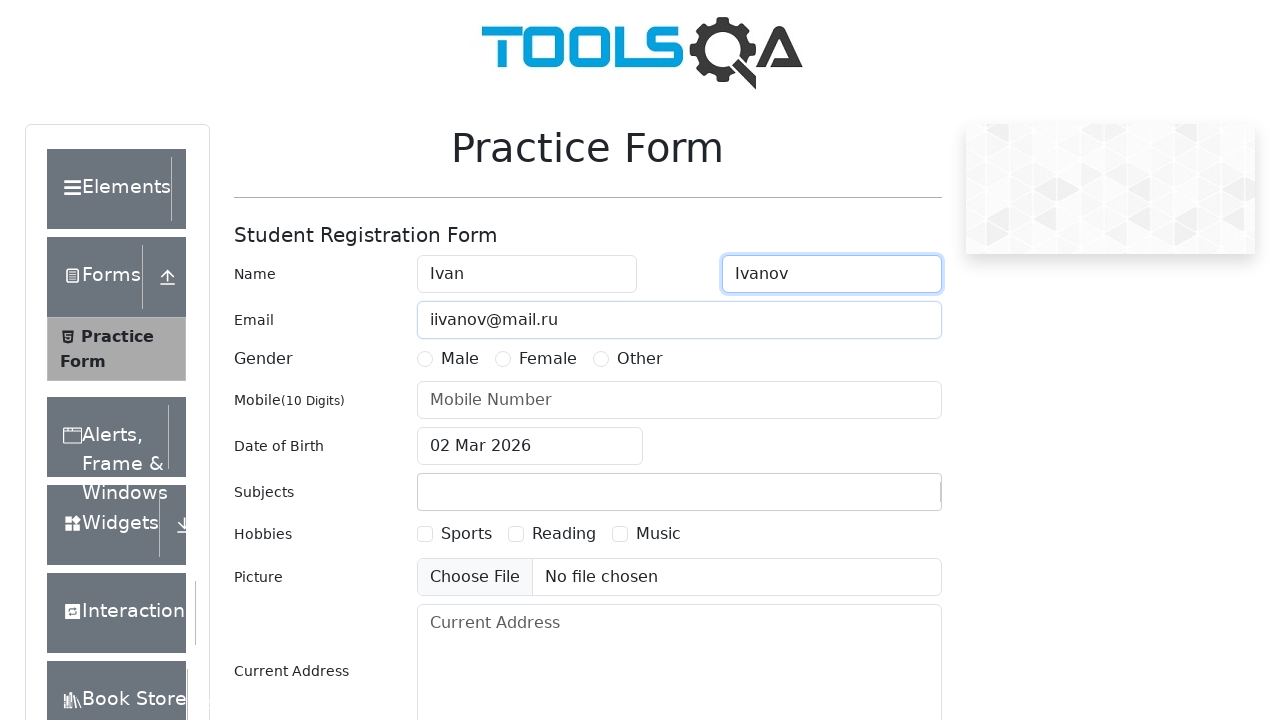

Selected 'Male' gender option at (460, 359) on label:has-text('Male')
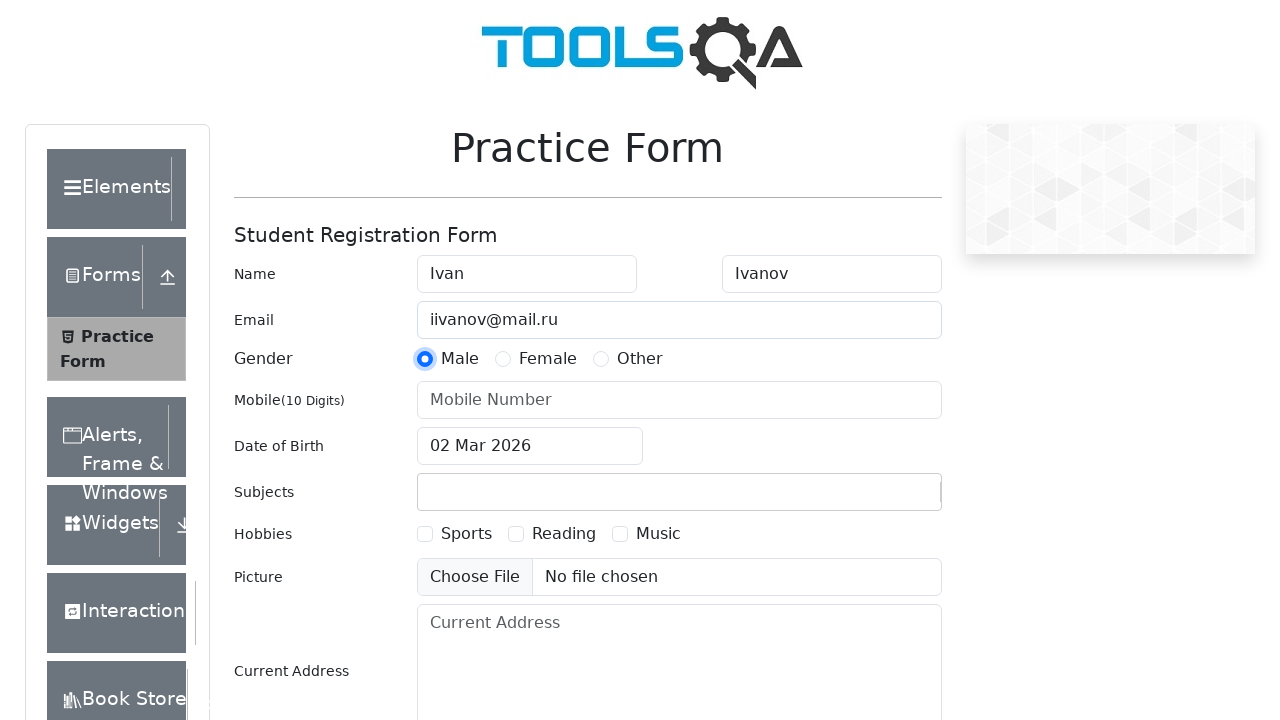

Filled mobile number field with '9998887766' on input[placeholder='Mobile Number']
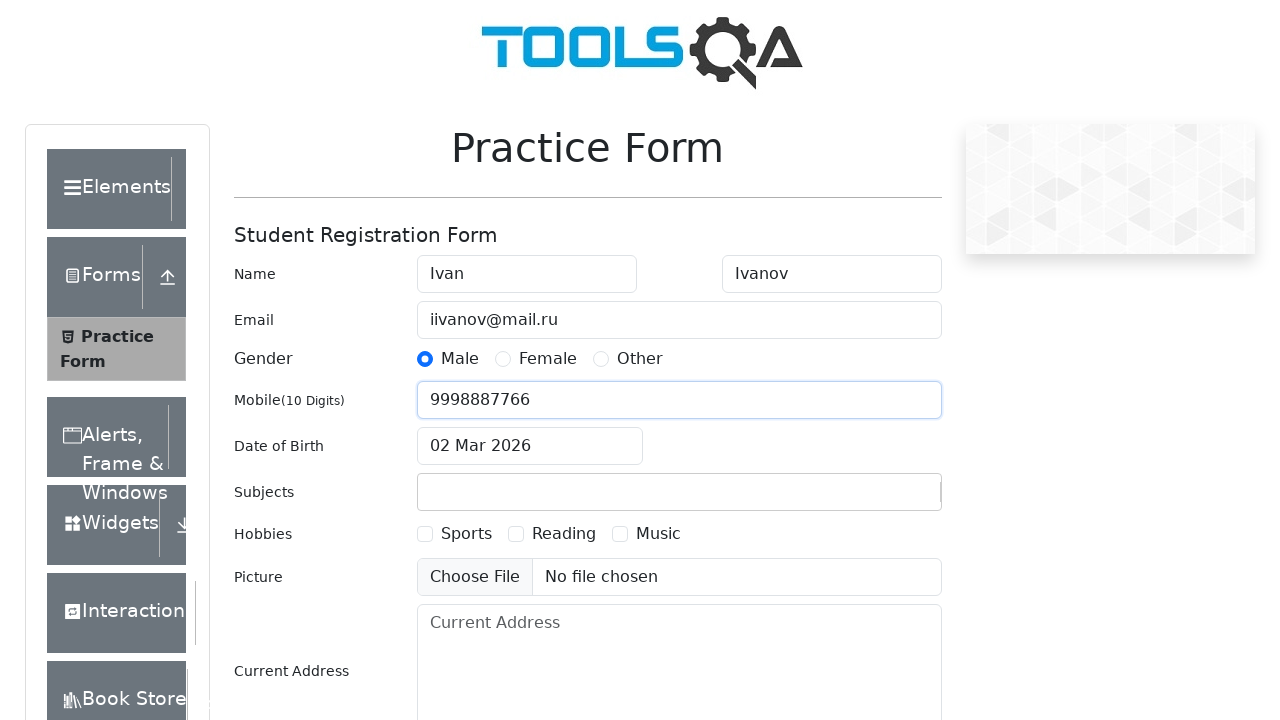

Clicked date of birth input to open date picker at (530, 446) on #dateOfBirthInput
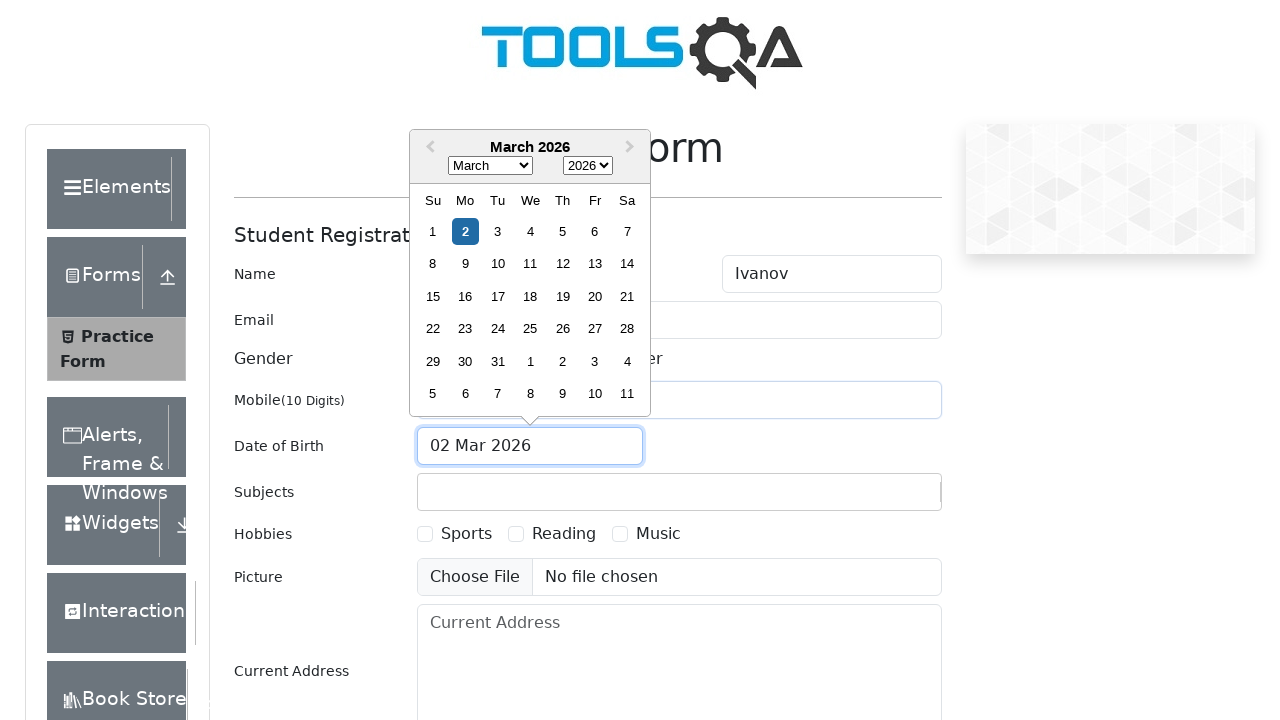

Selected year '1990' from date picker on .react-datepicker__year-select
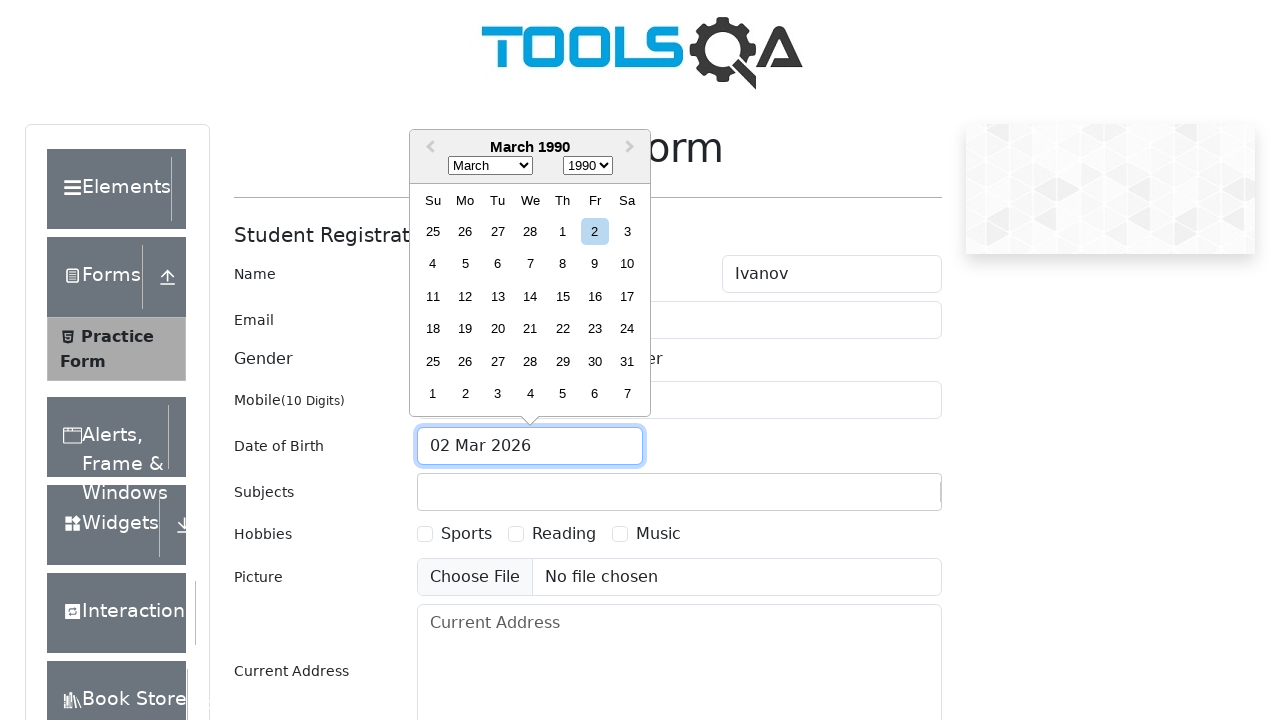

Selected month 'December' from date picker on .react-datepicker__month-select
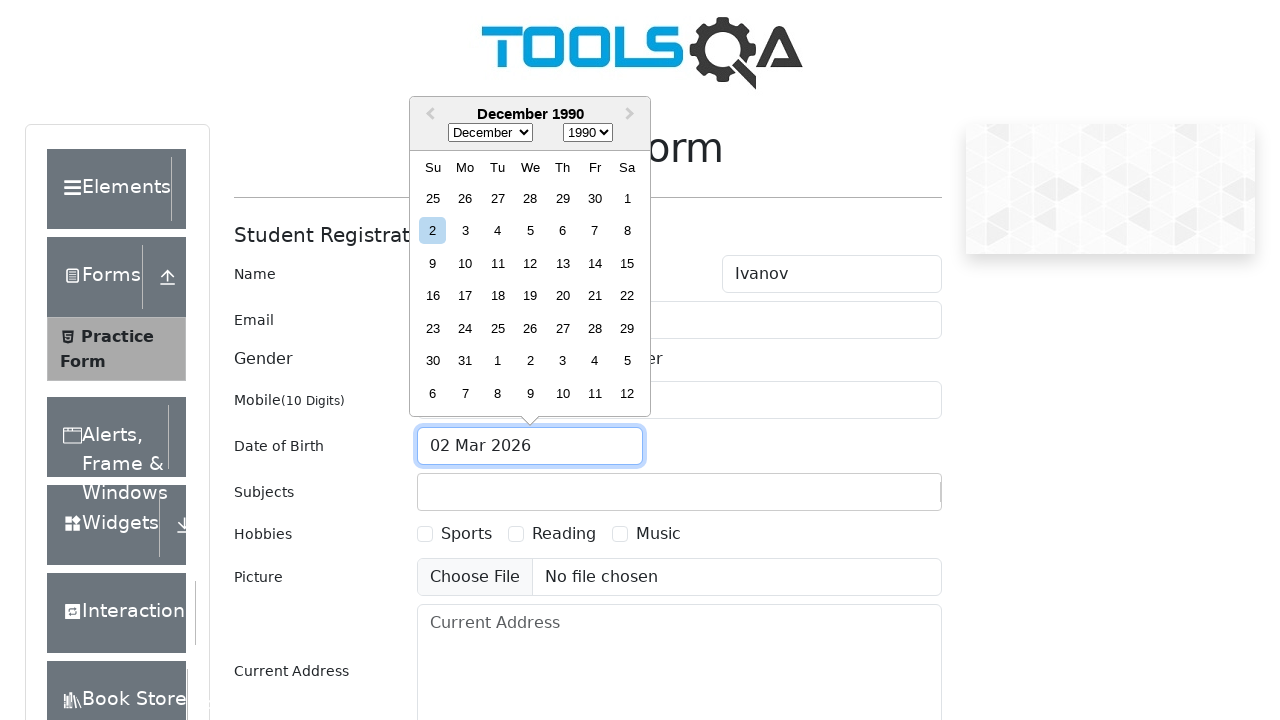

Selected day '15' from date picker at (627, 263) on .react-datepicker__day--015:not(.react-datepicker__day--outside-month)
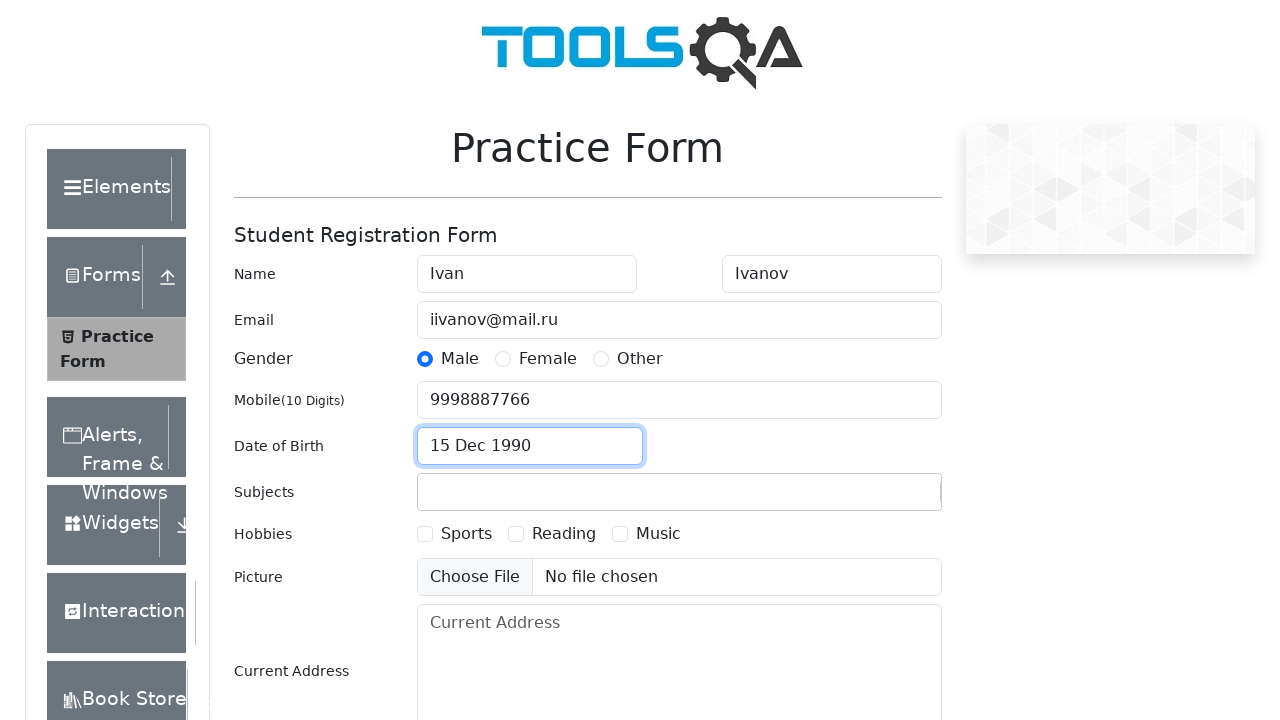

Typed 'English' in subjects field on #subjectsInput
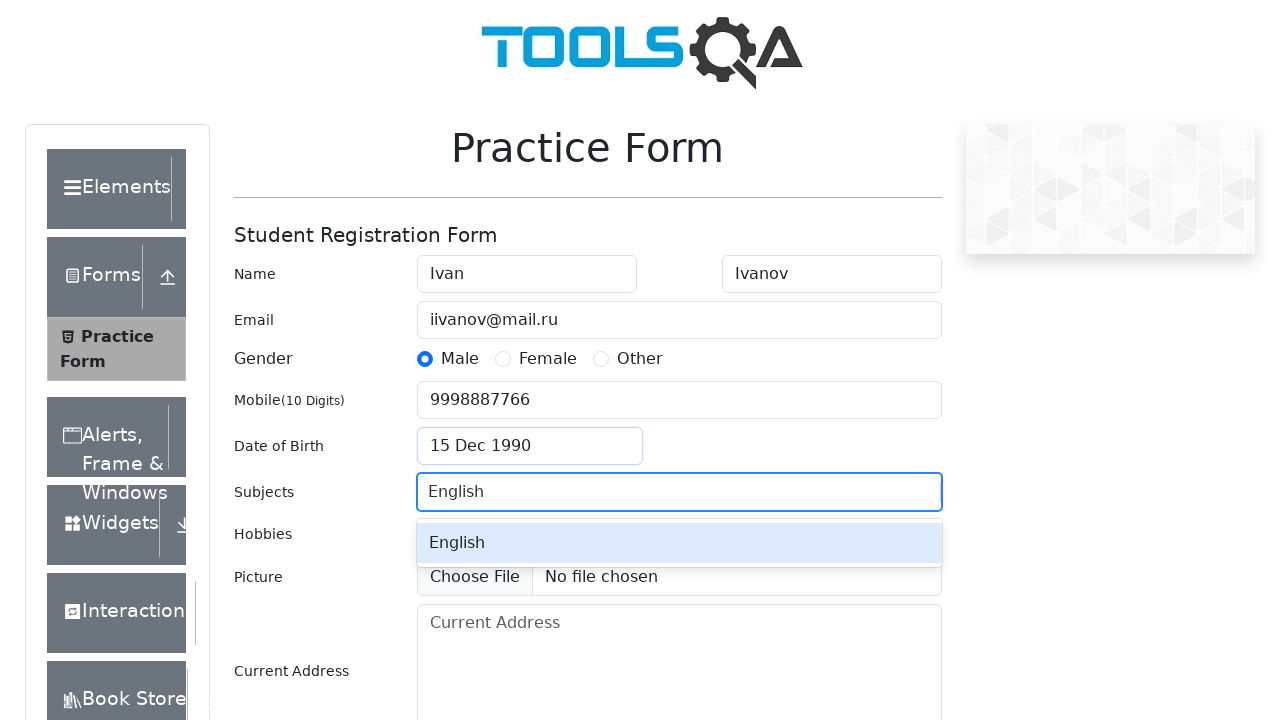

Pressed Enter to select 'English' subject on #subjectsInput
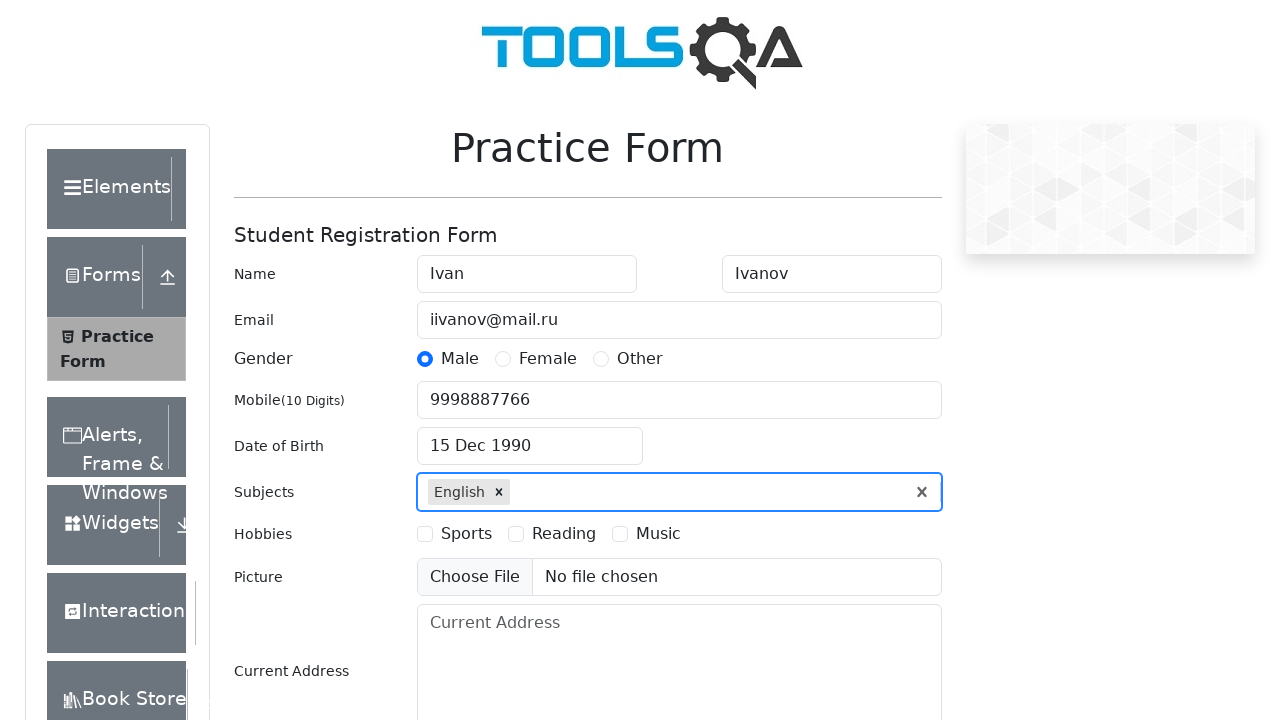

Selected 'Reading' hobby checkbox at (564, 534) on label:has-text('Reading')
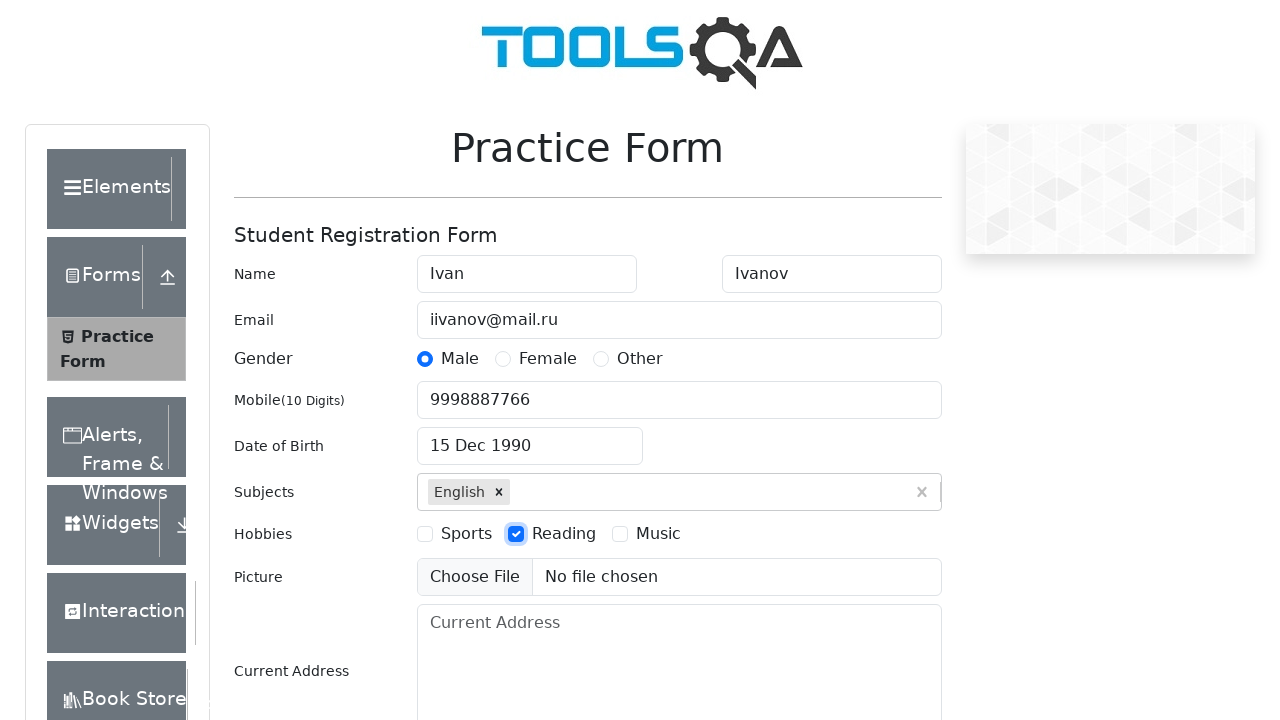

Filled current address field with 'www.LeningradSPB.ru' on #currentAddress
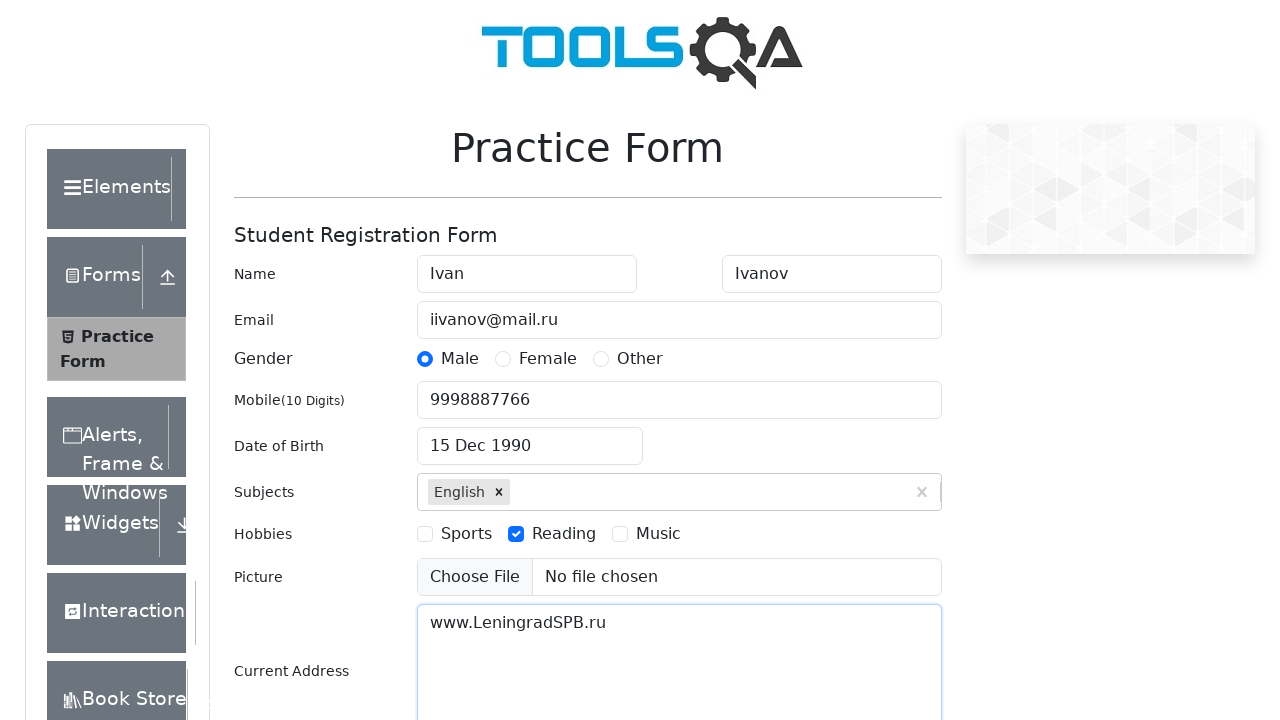

Clicked state dropdown to open it at (527, 437) on #state
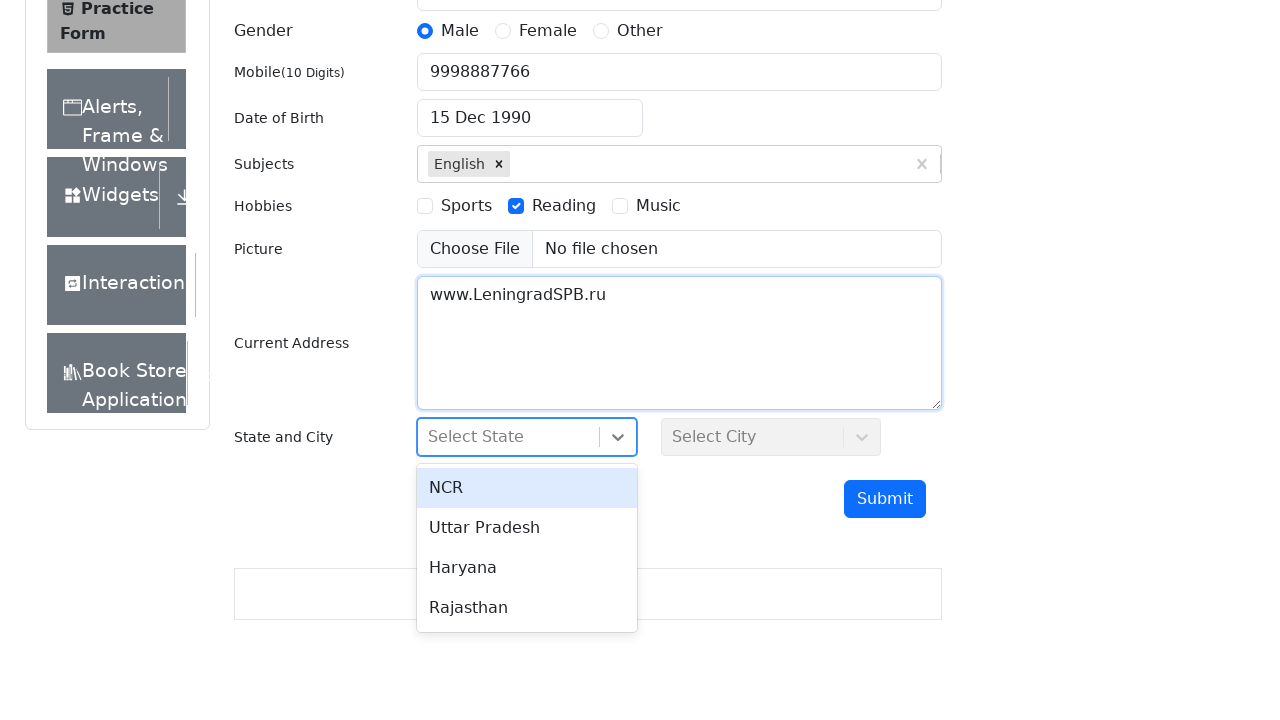

Typed 'Uttar Pradesh' in state search field on #state input
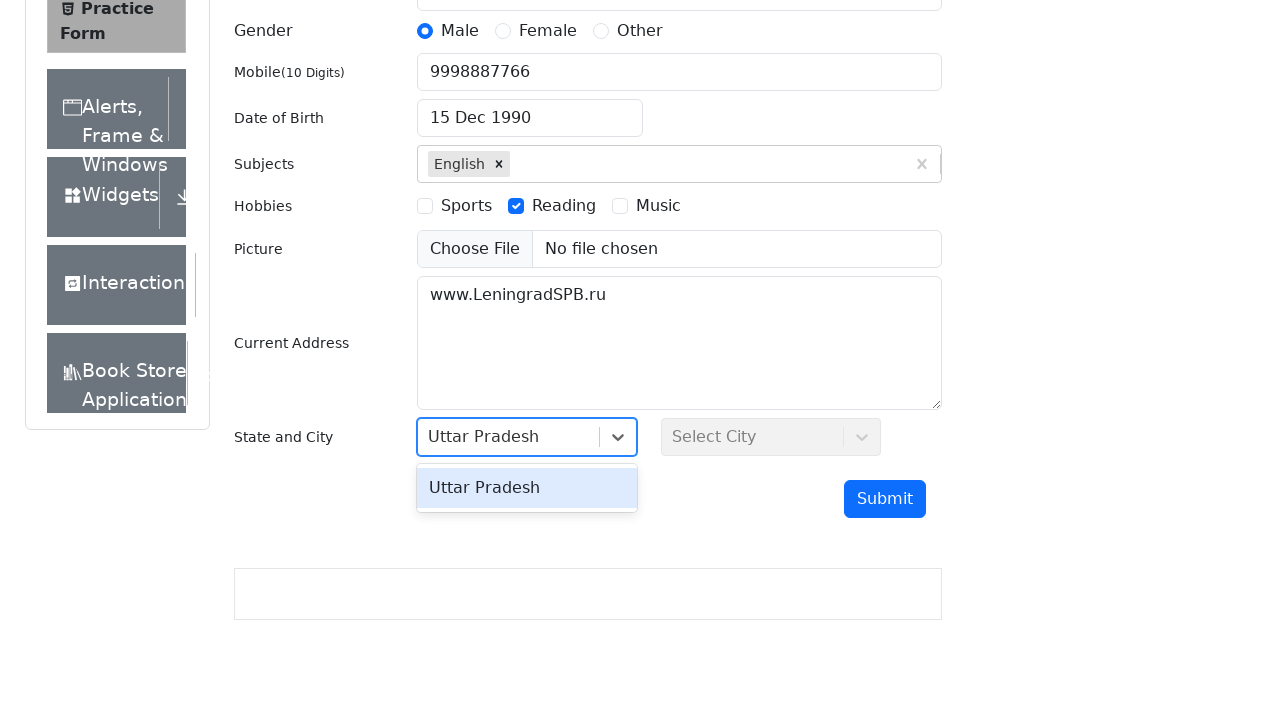

Pressed Enter to select 'Uttar Pradesh' state on #state input
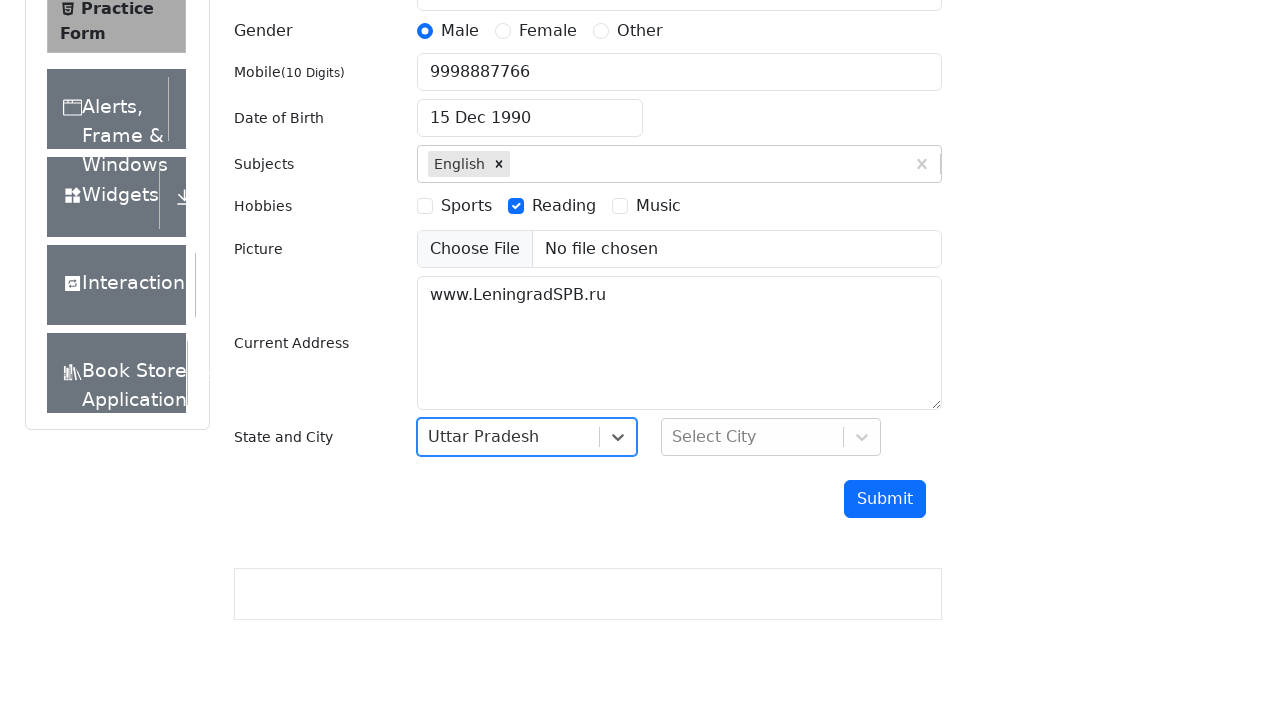

Clicked city dropdown to open it at (771, 437) on #city
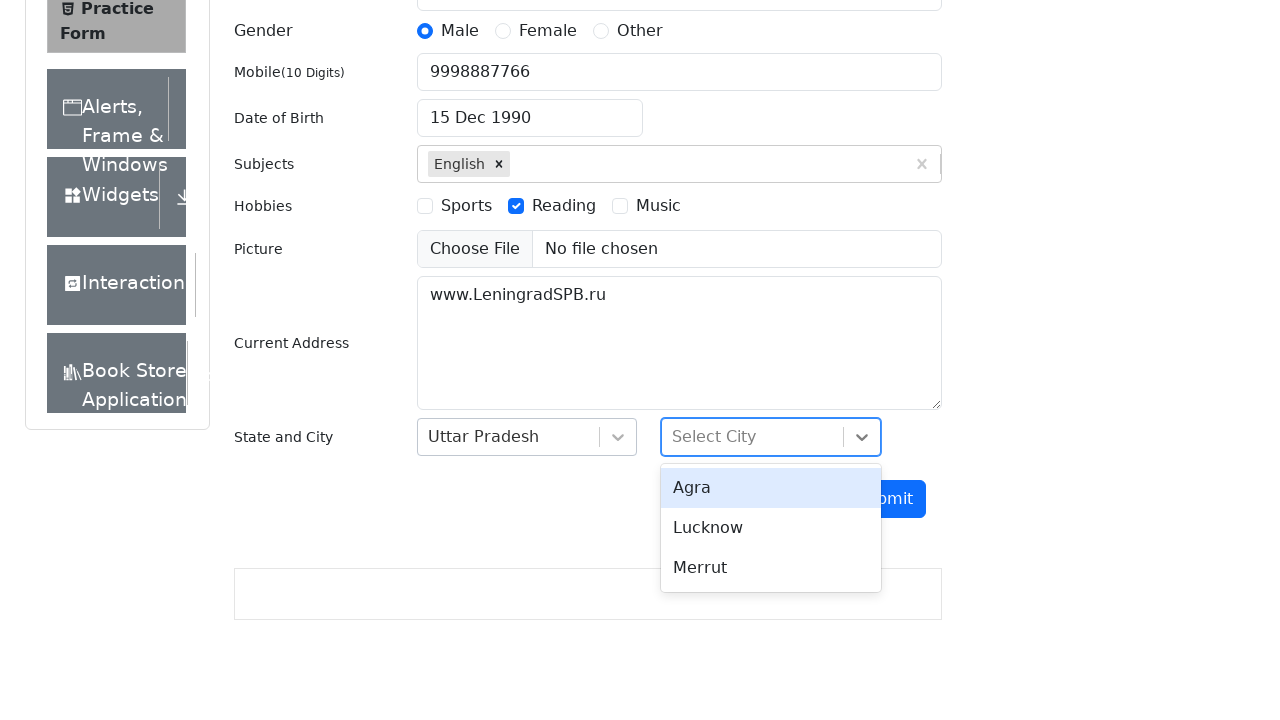

Typed 'Agra' in city search field on #city input
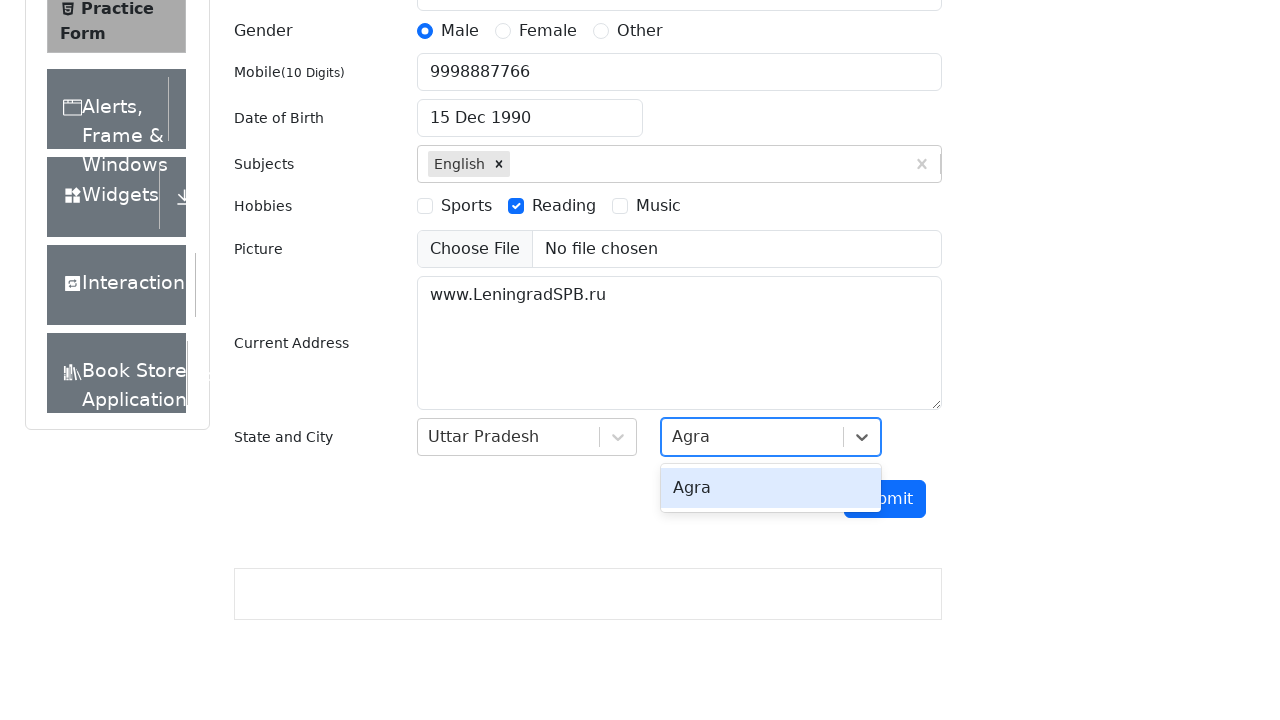

Pressed Enter to select 'Agra' city on #city input
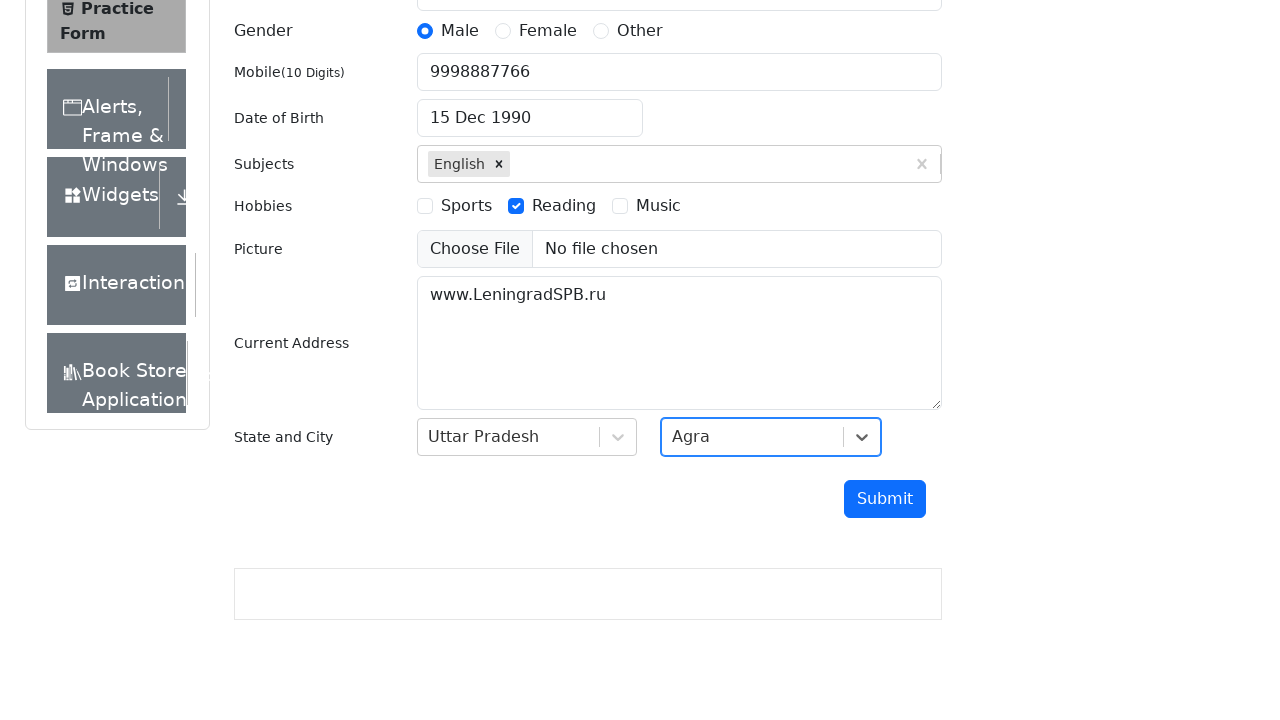

Clicked submit button to register student at (885, 499) on #submit
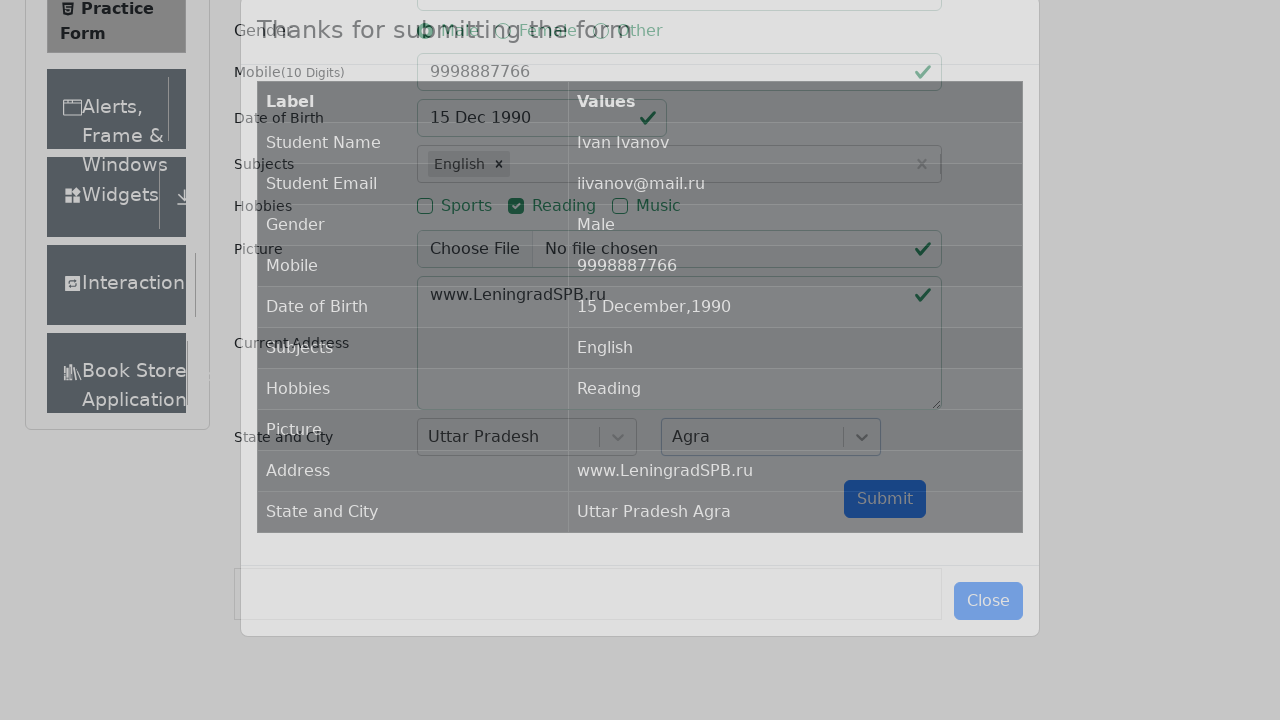

Result modal loaded successfully
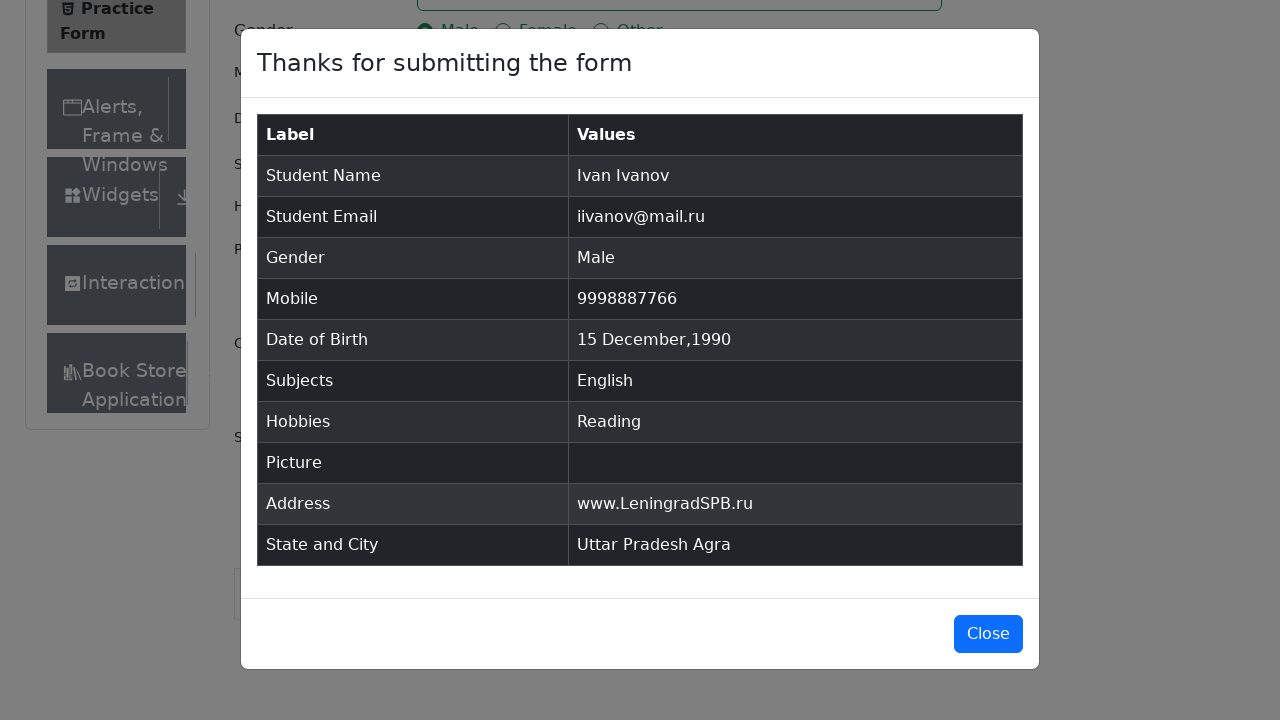

Verified student name 'Ivan Ivanov' in results table
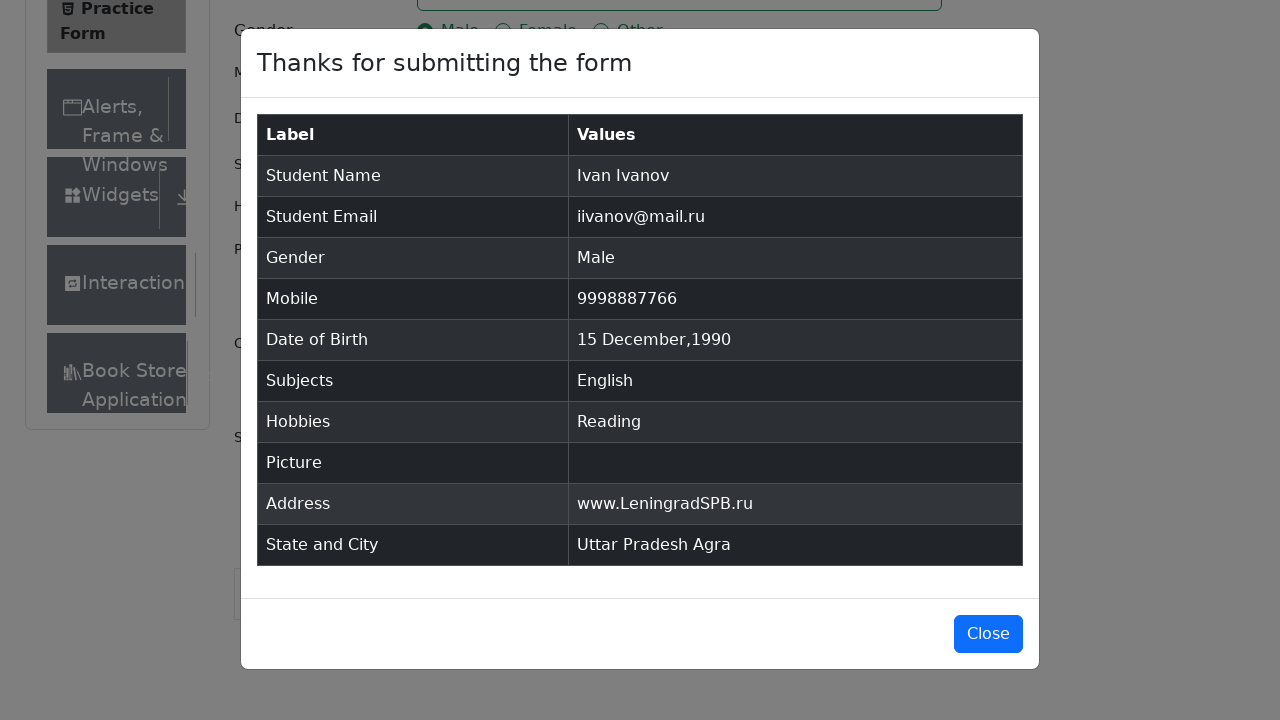

Verified student email 'iivanov@mail.ru' in results table
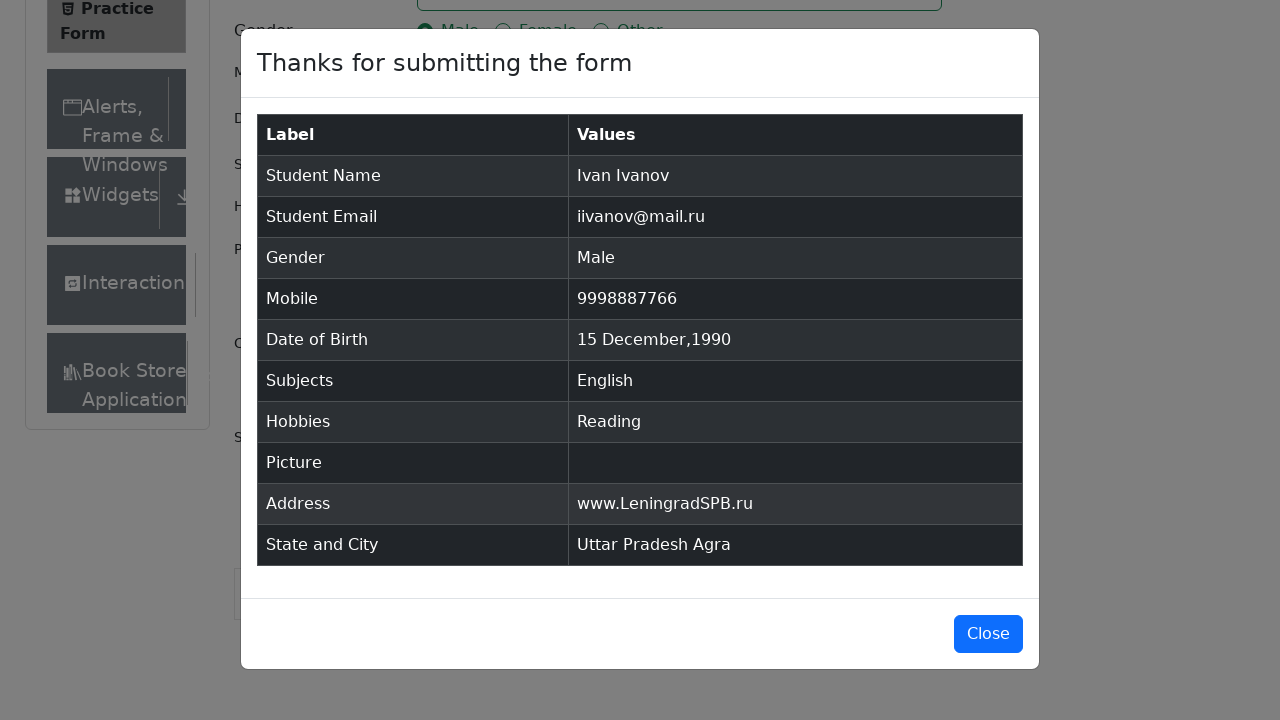

Verified gender 'Male' in results table
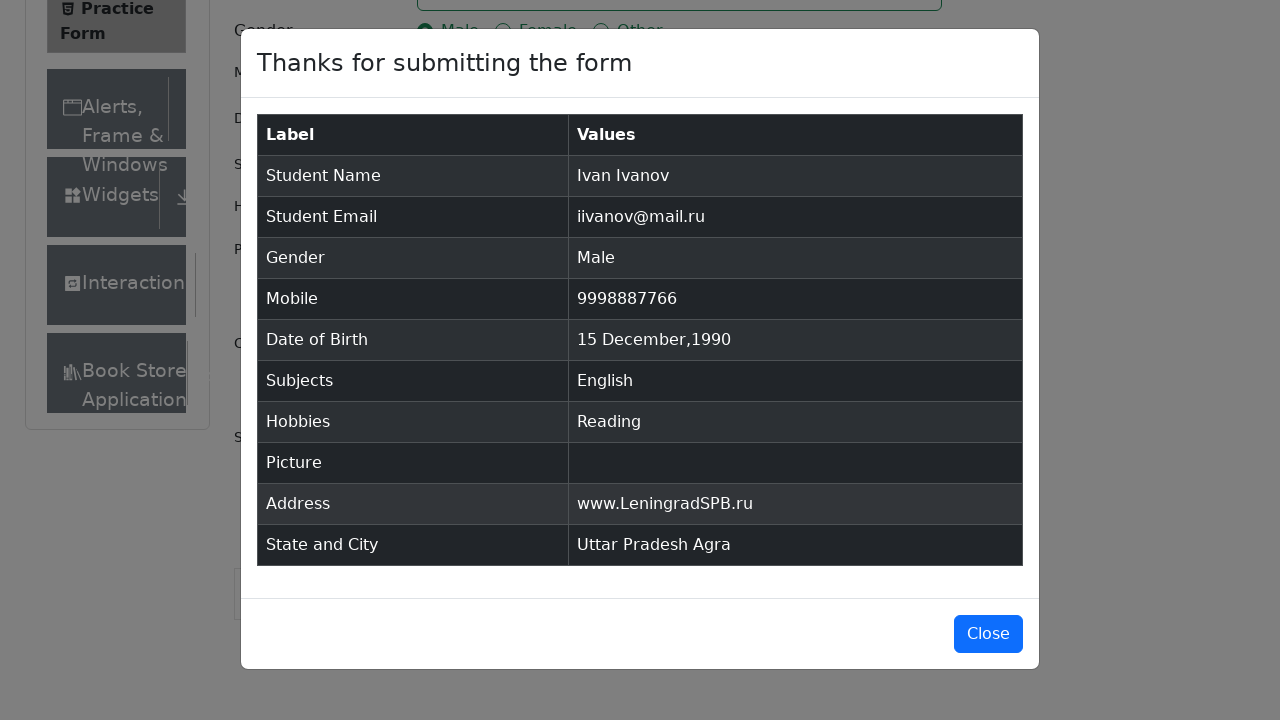

Verified mobile number '9998887766' in results table
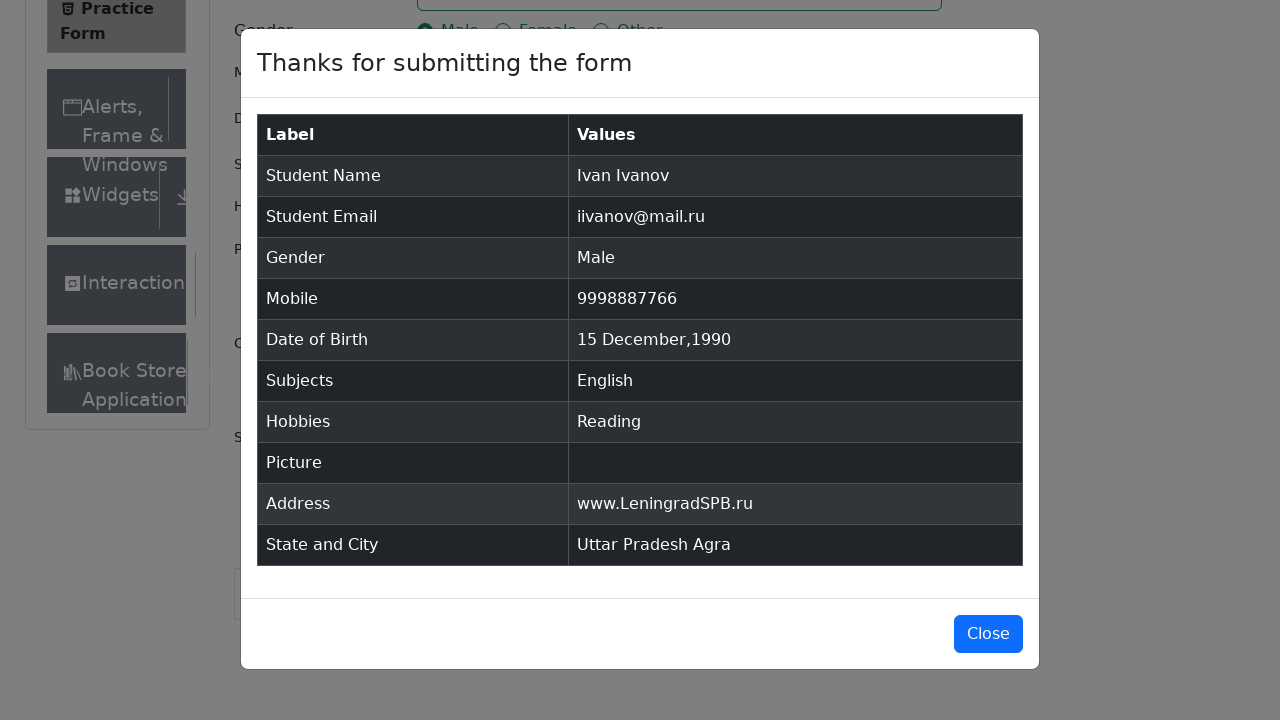

Verified subject 'English' in results table
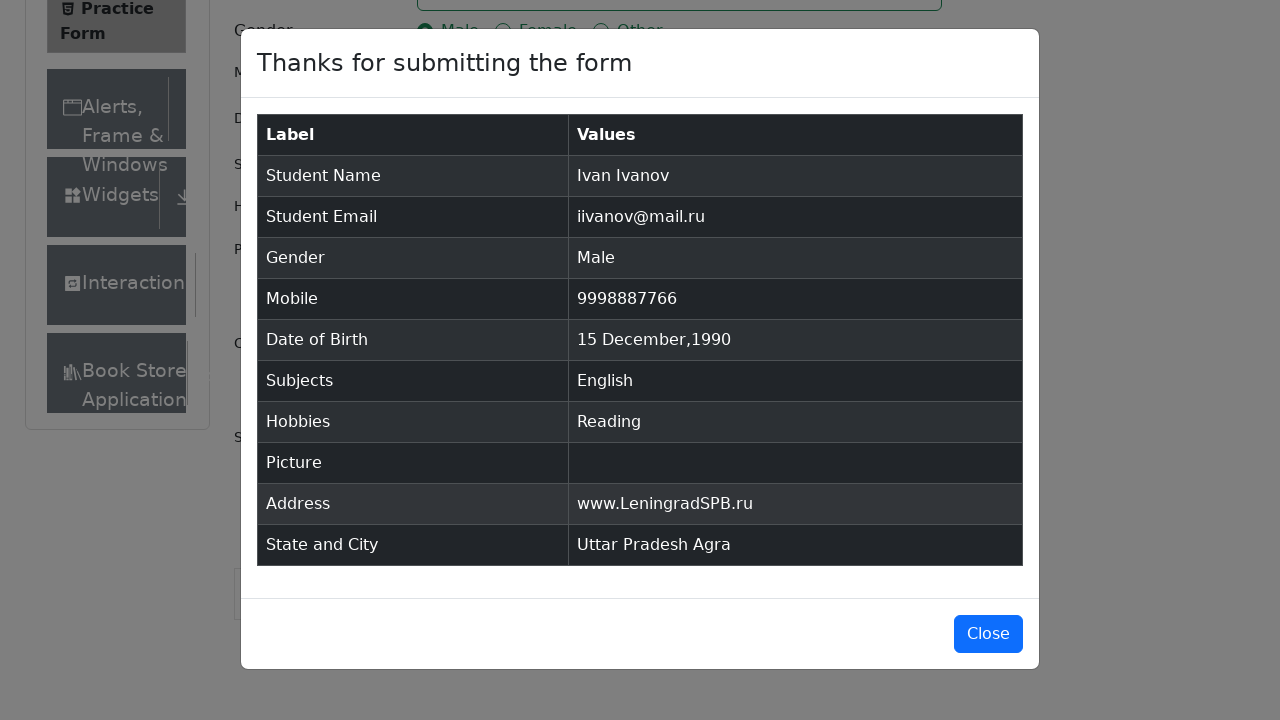

Verified hobby 'Reading' in results table
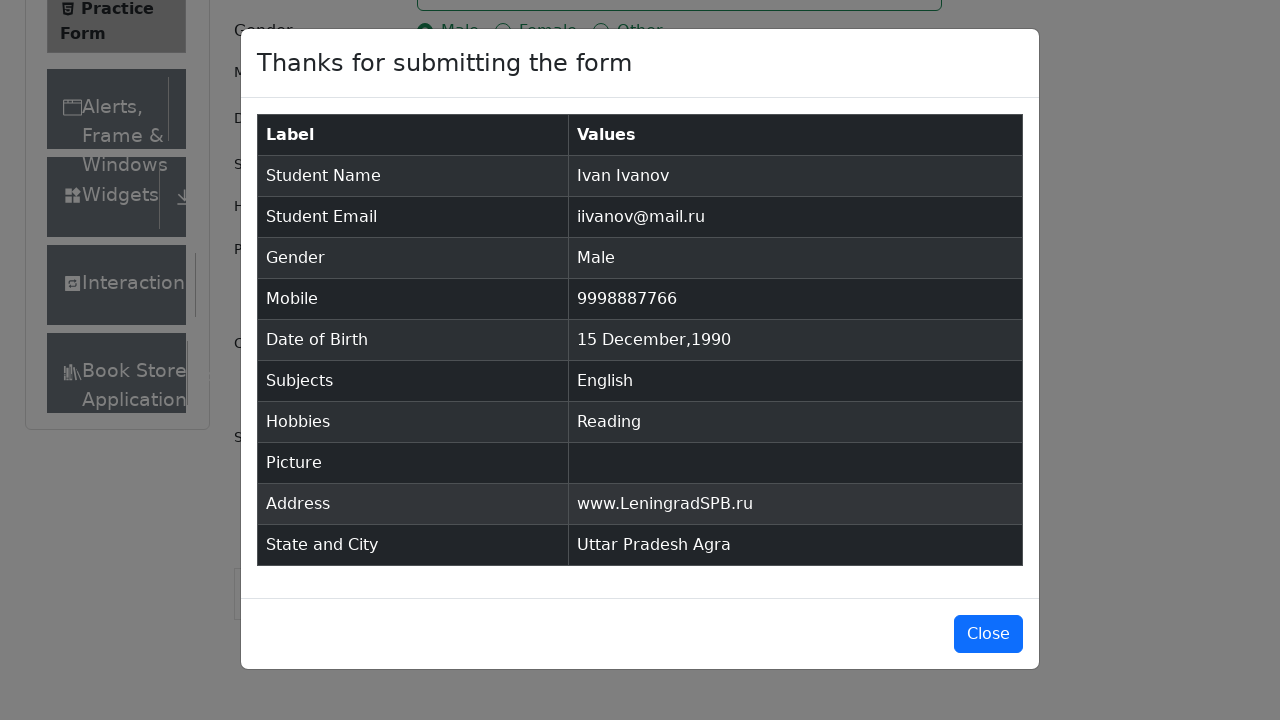

Verified address 'www.LeningradSPB.ru' in results table
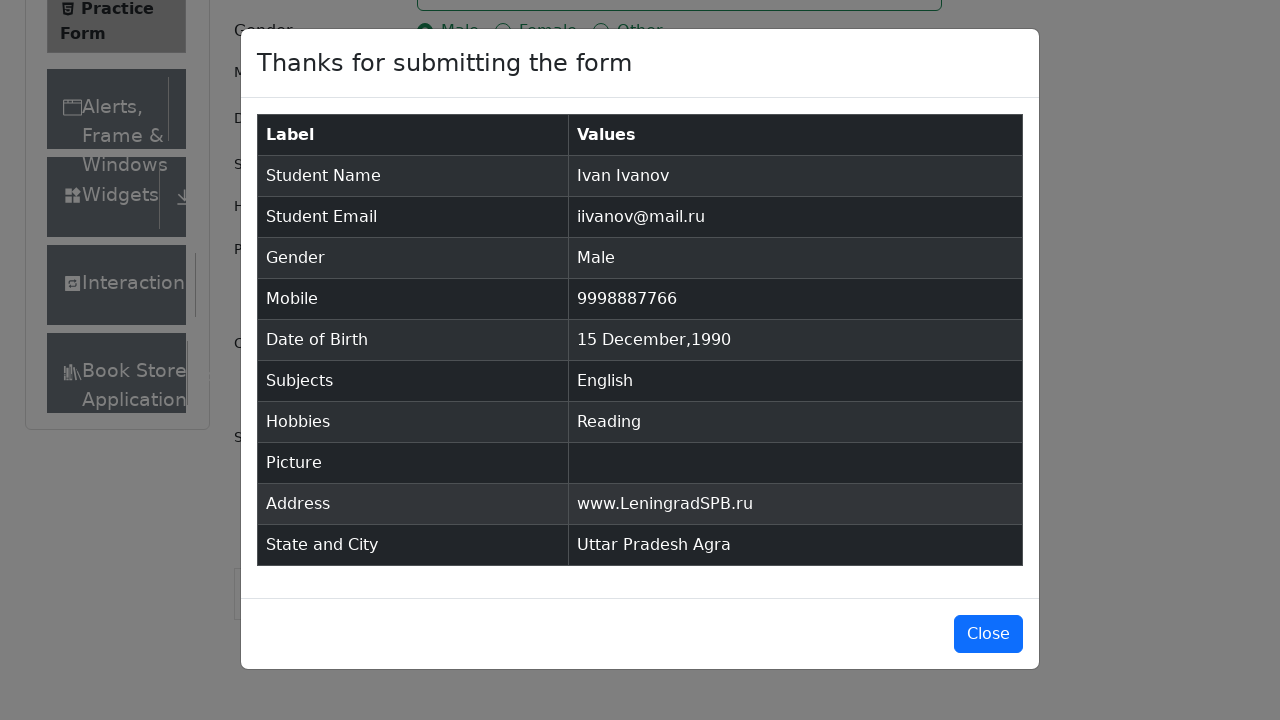

Verified state and city 'Uttar Pradesh Agra' in results table
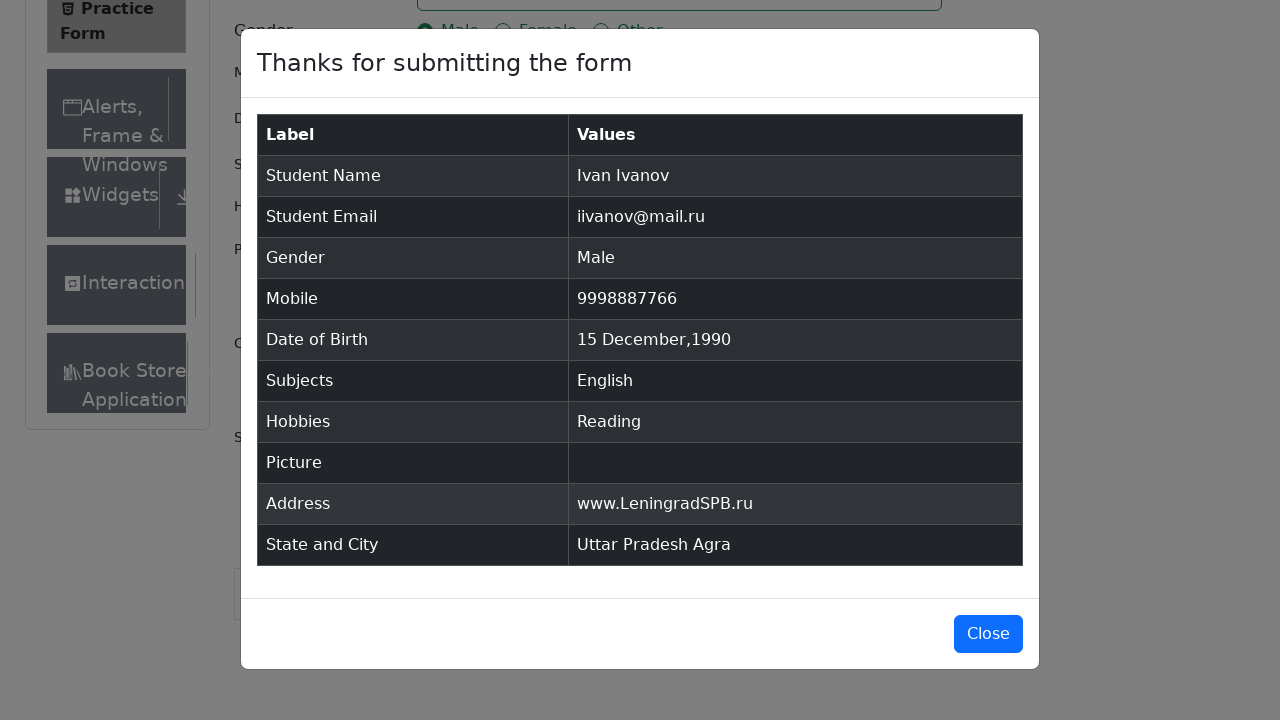

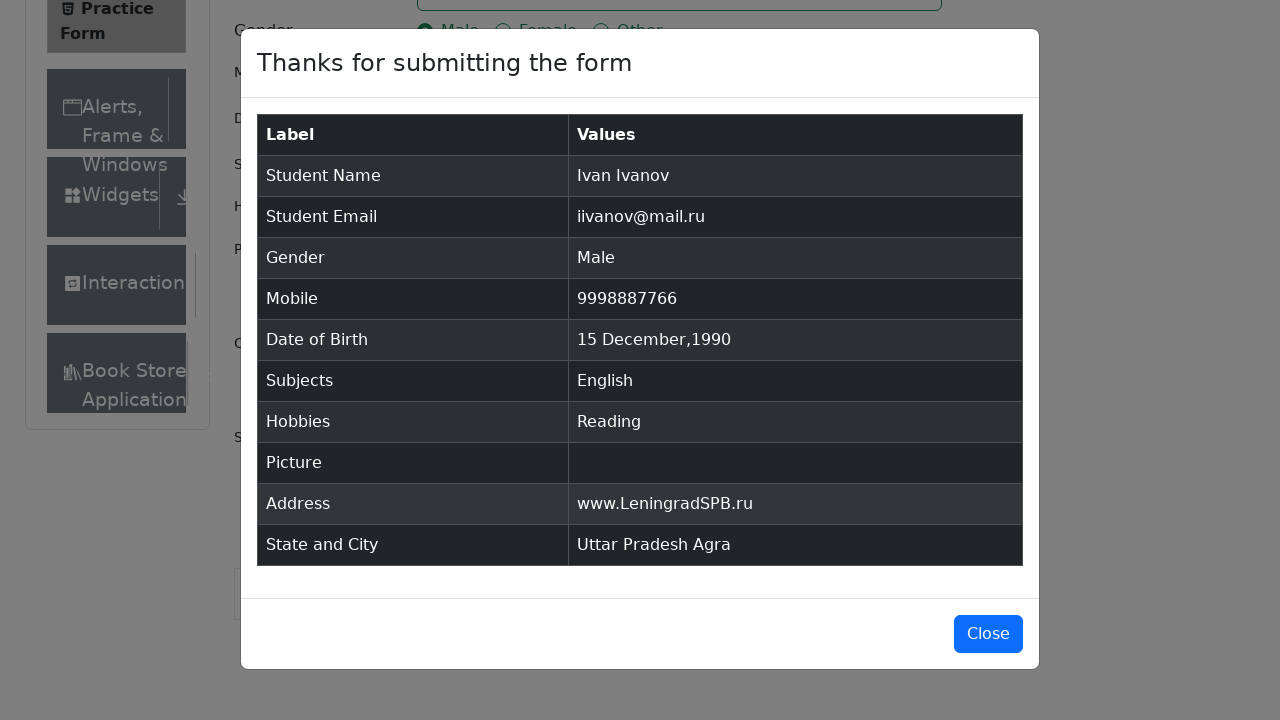